Navigates to RedBus bus booking website and verifies the page loads successfully

Starting URL: https://www.redbus.in/

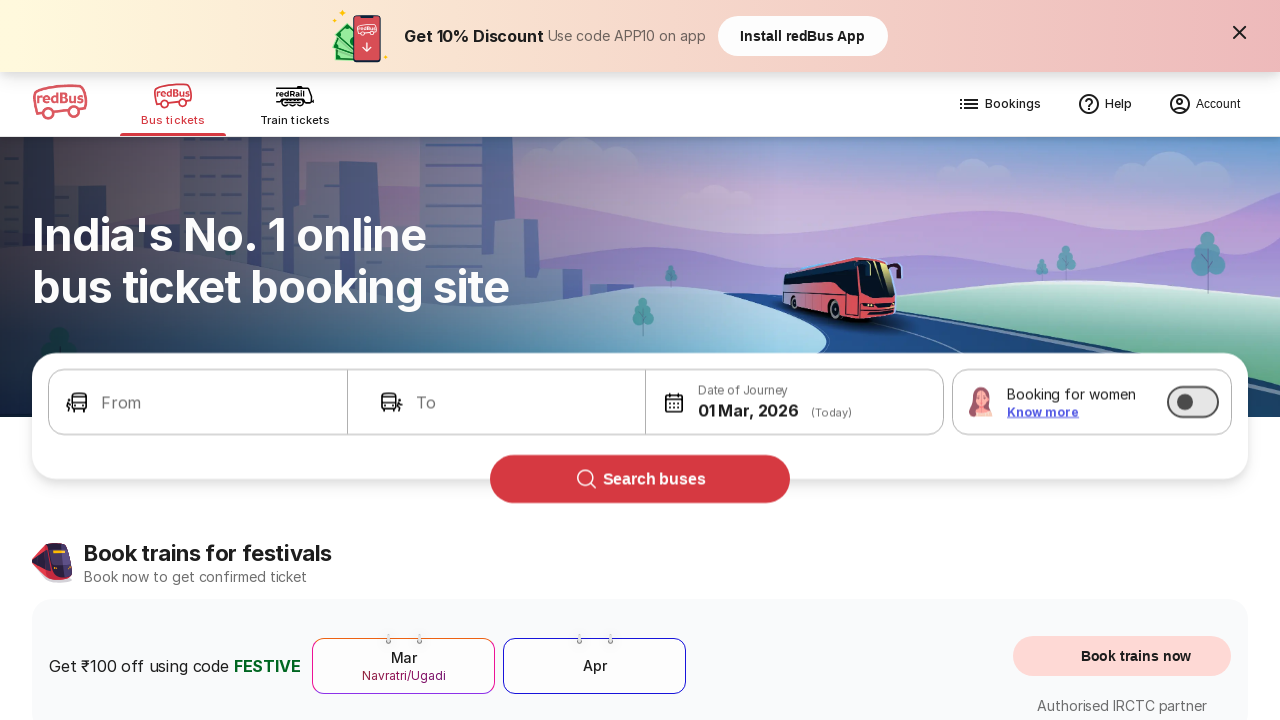

Waited for page to load (domcontentloaded state)
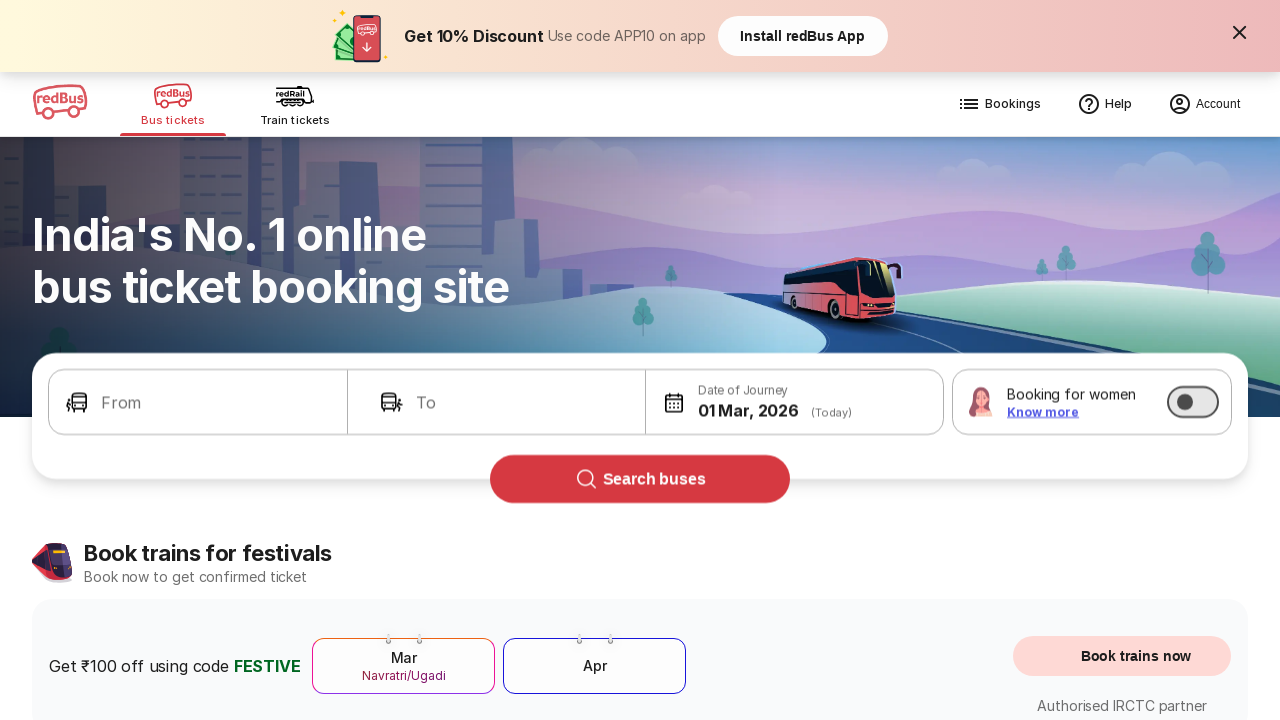

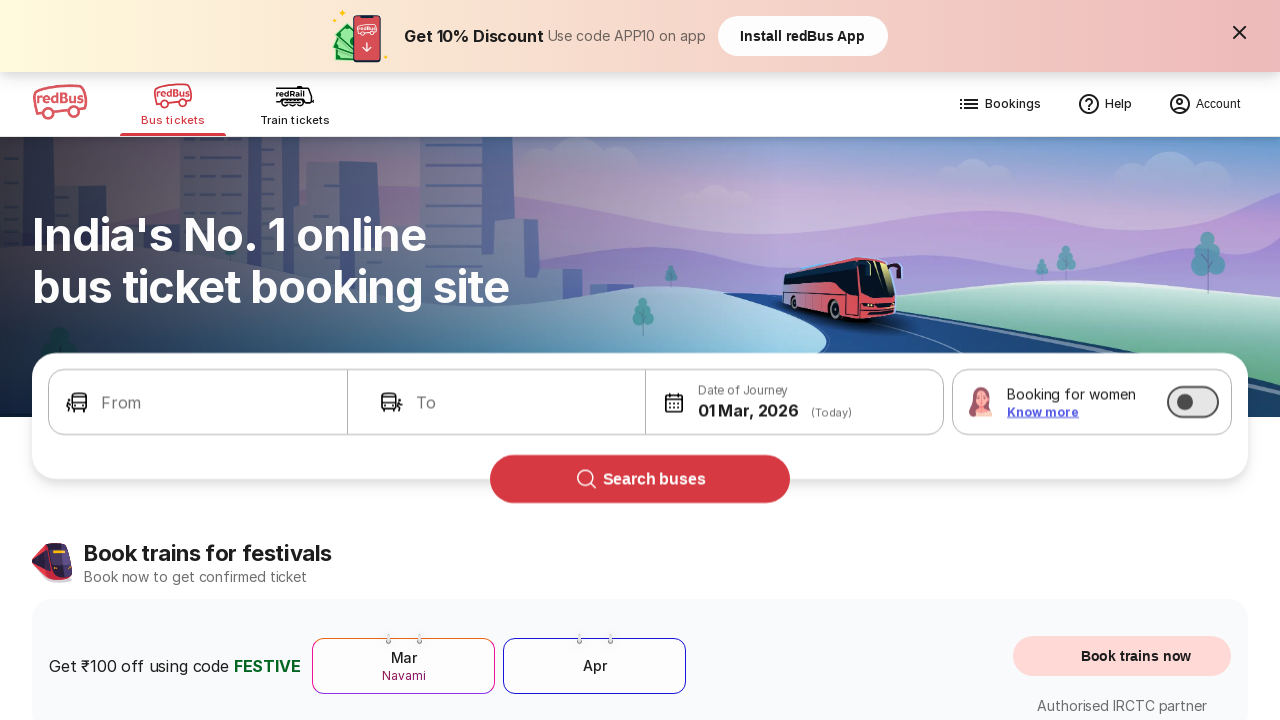